Tests checkbox functionality by verifying initial states, clicking to toggle checkboxes, and ensuring only unchecked boxes are checked

Starting URL: https://the-internet.herokuapp.com/checkboxes

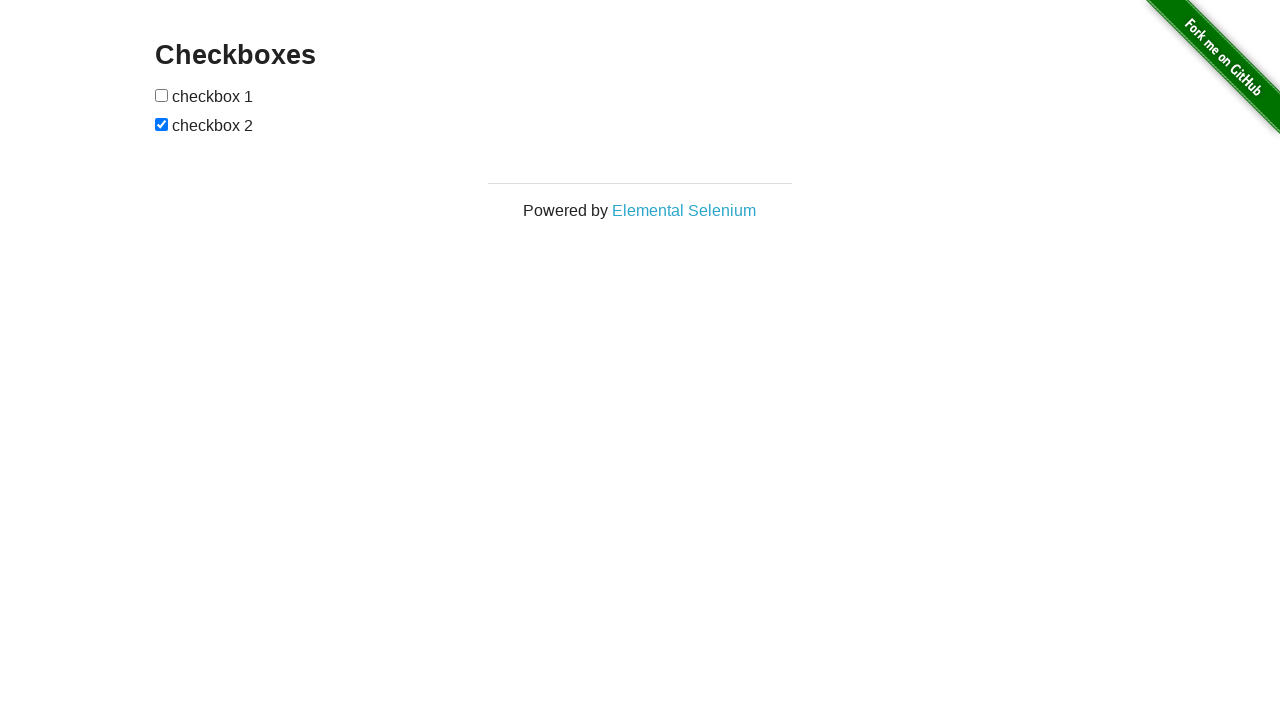

Located first checkbox element
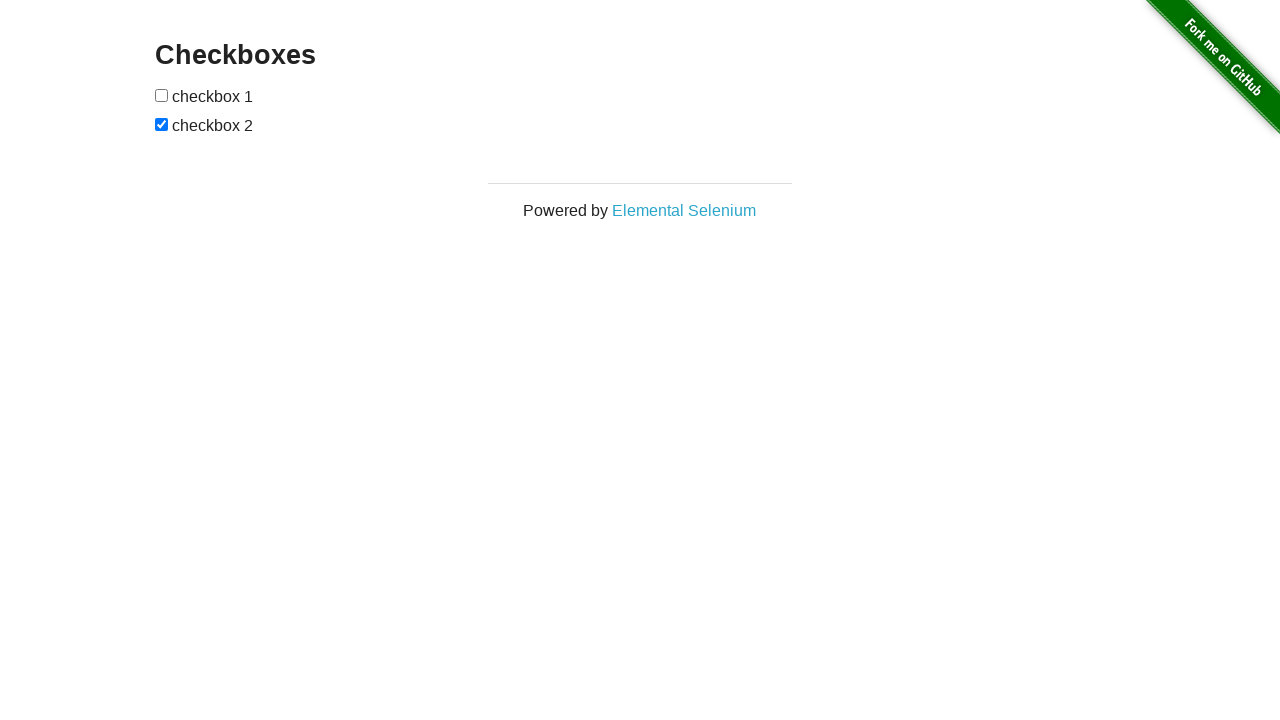

Located second checkbox element
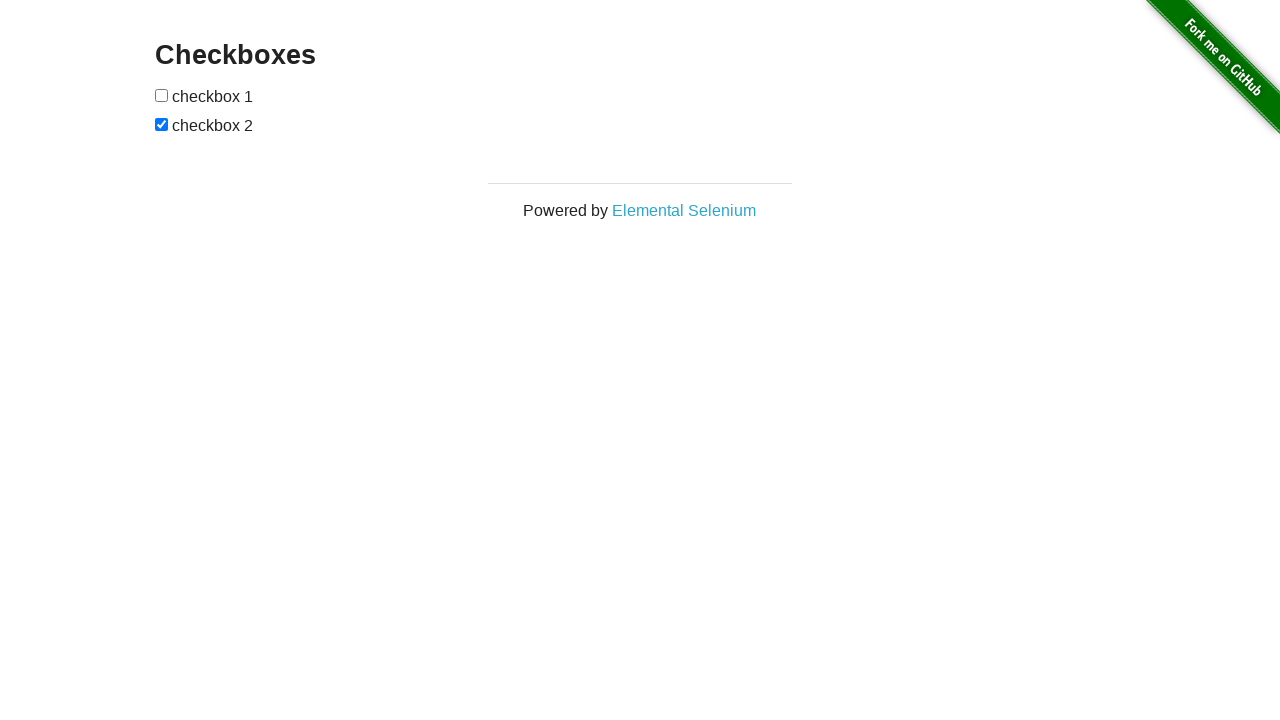

Verified checkbox1 is not checked initially
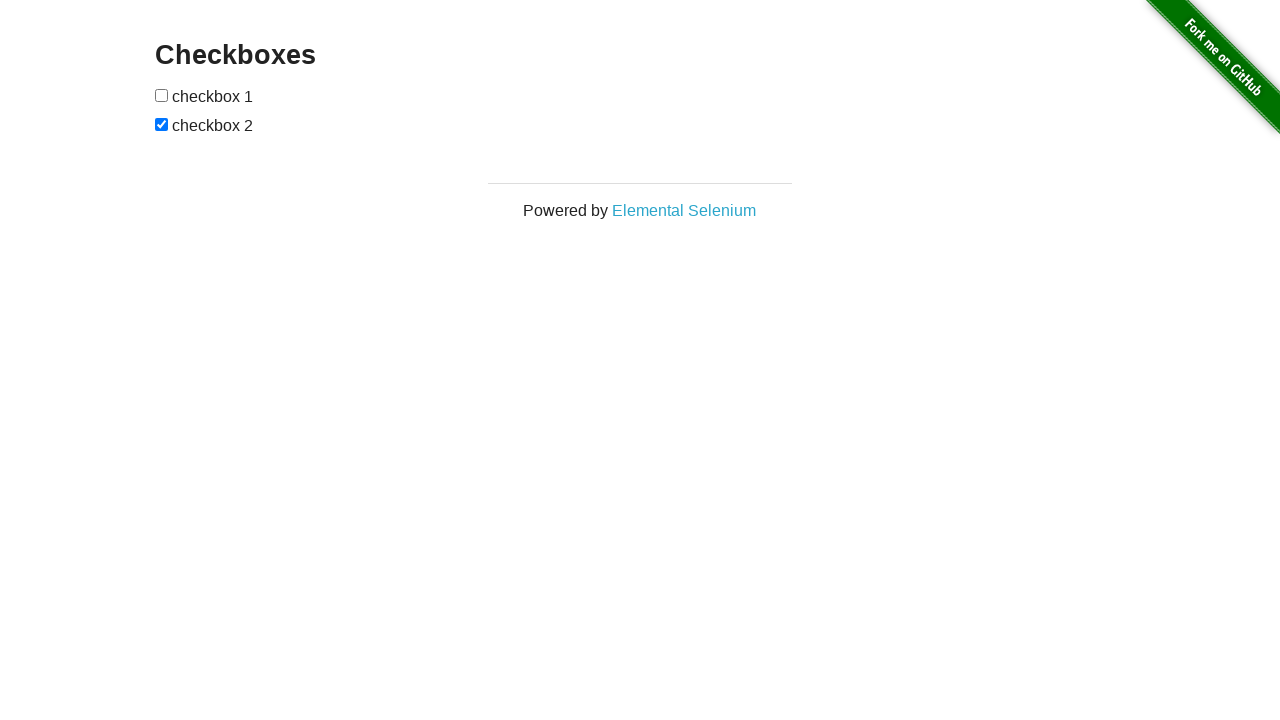

Verified checkbox2 is checked initially
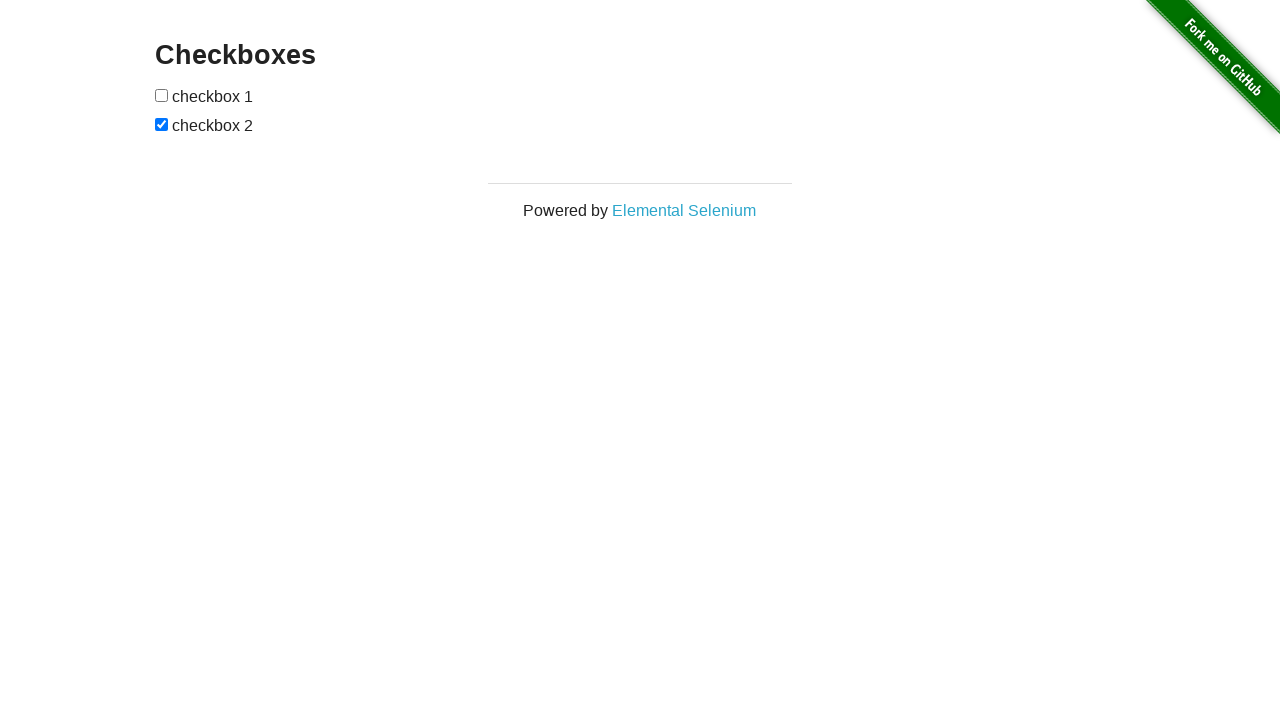

Clicked checkbox1 to toggle its state at (162, 95) on (//input[@type='checkbox'])[1]
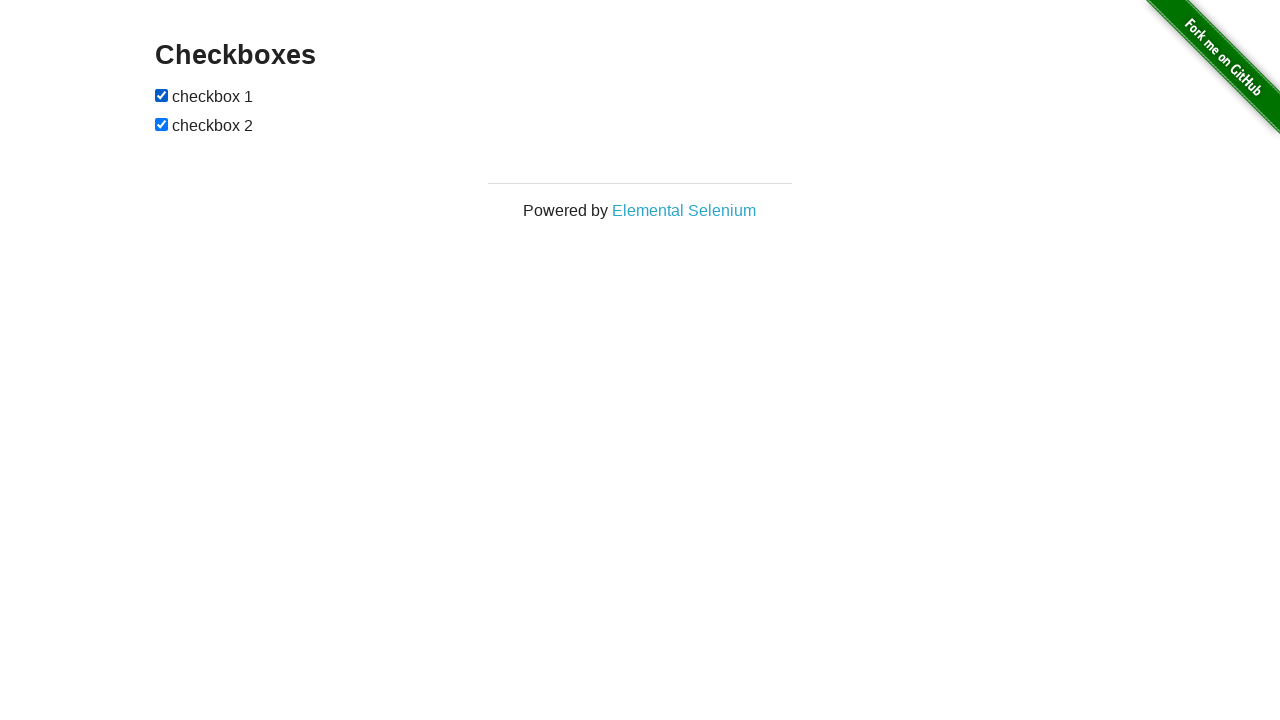

Clicked checkbox2 to toggle its state at (162, 124) on (//input[@type='checkbox'])[2]
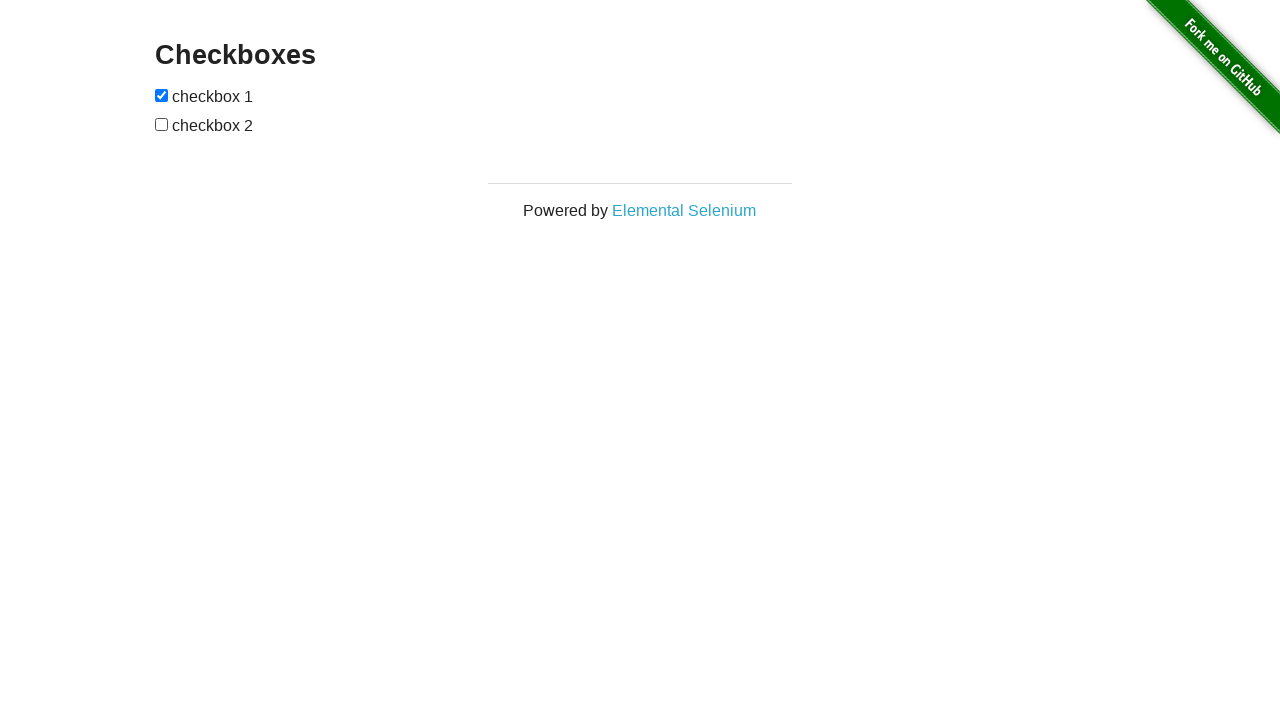

Verified checkbox1 is checked, no action needed
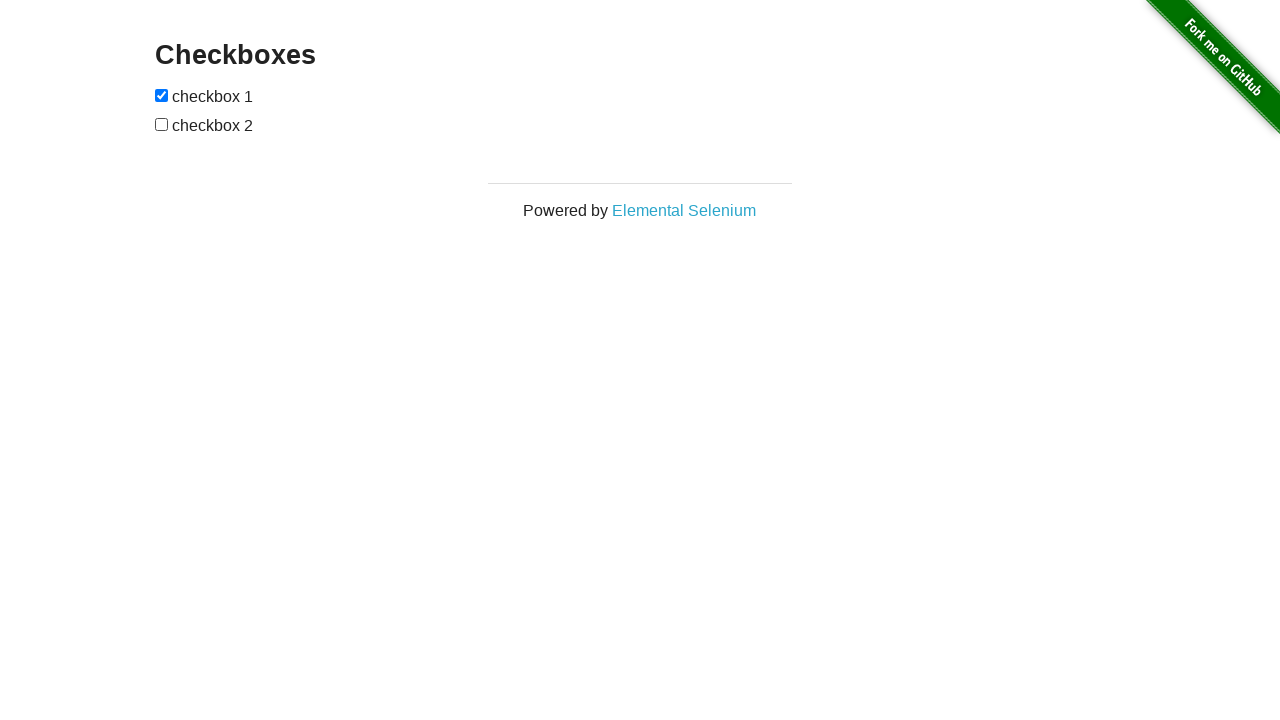

Checkbox2 was unchecked, clicked to check it at (162, 124) on (//input[@type='checkbox'])[2]
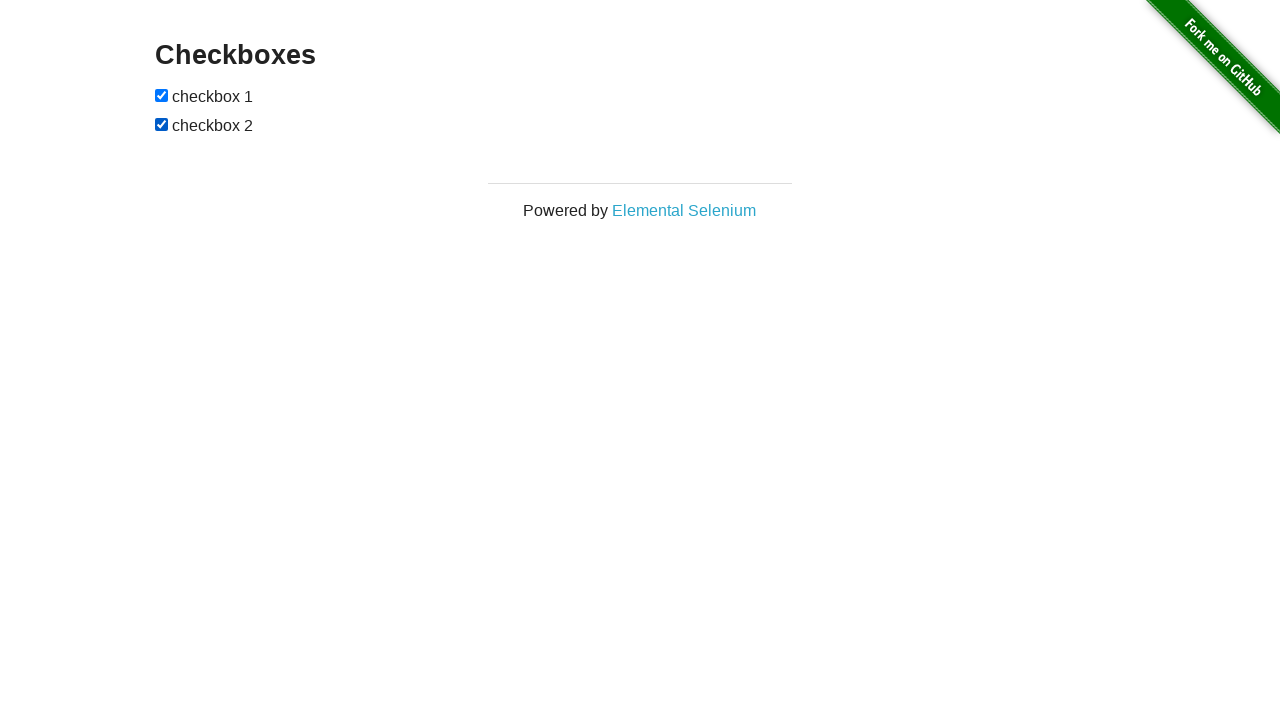

Verified checkbox1 is checked after toggling
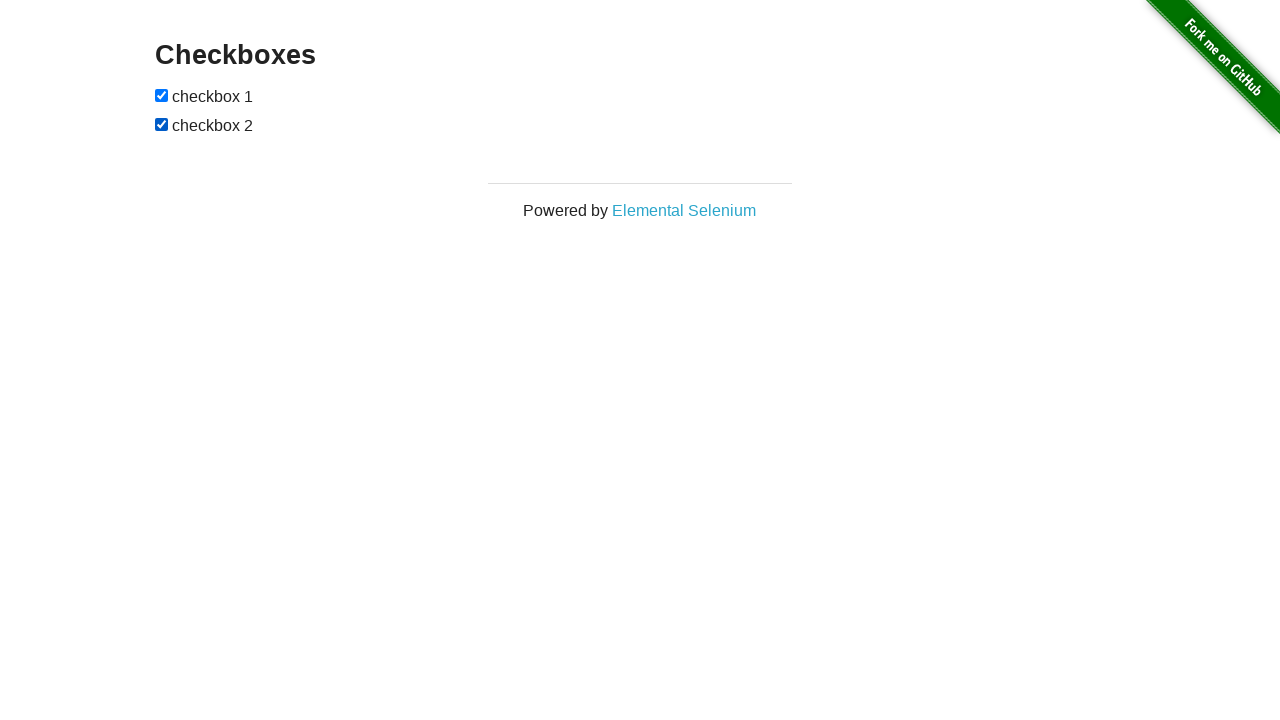

Verified checkbox2 is checked after toggling
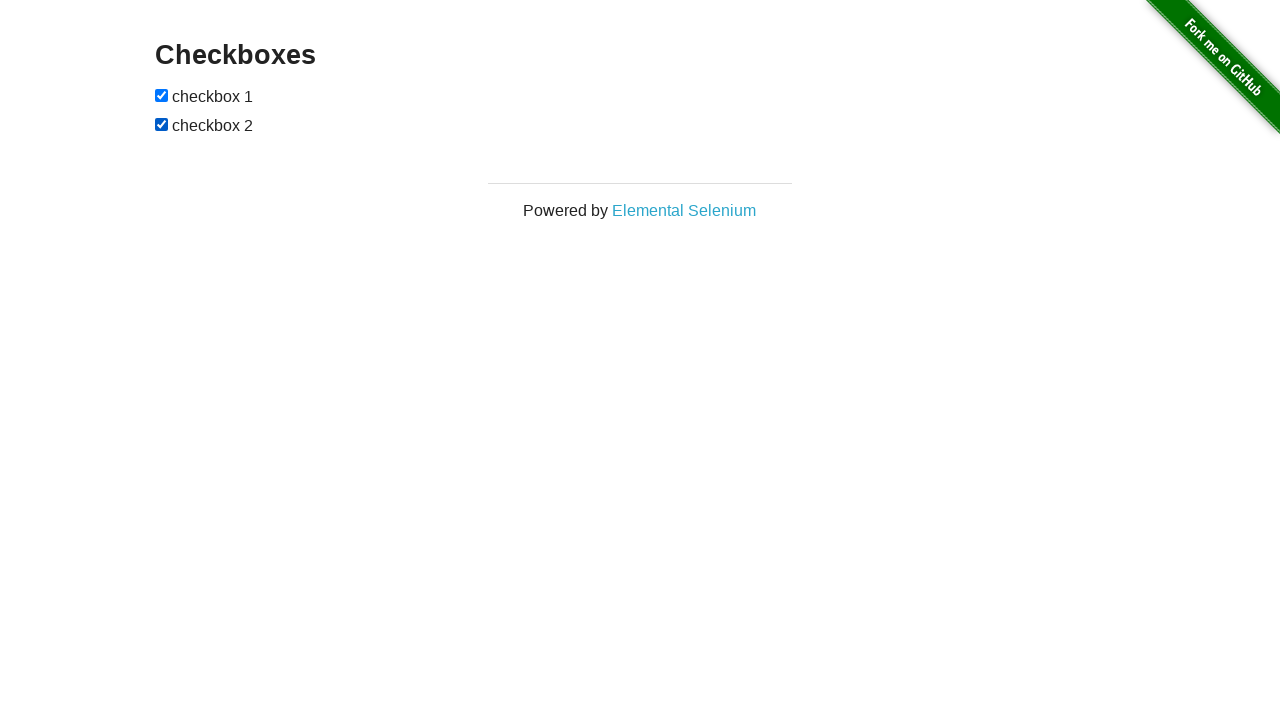

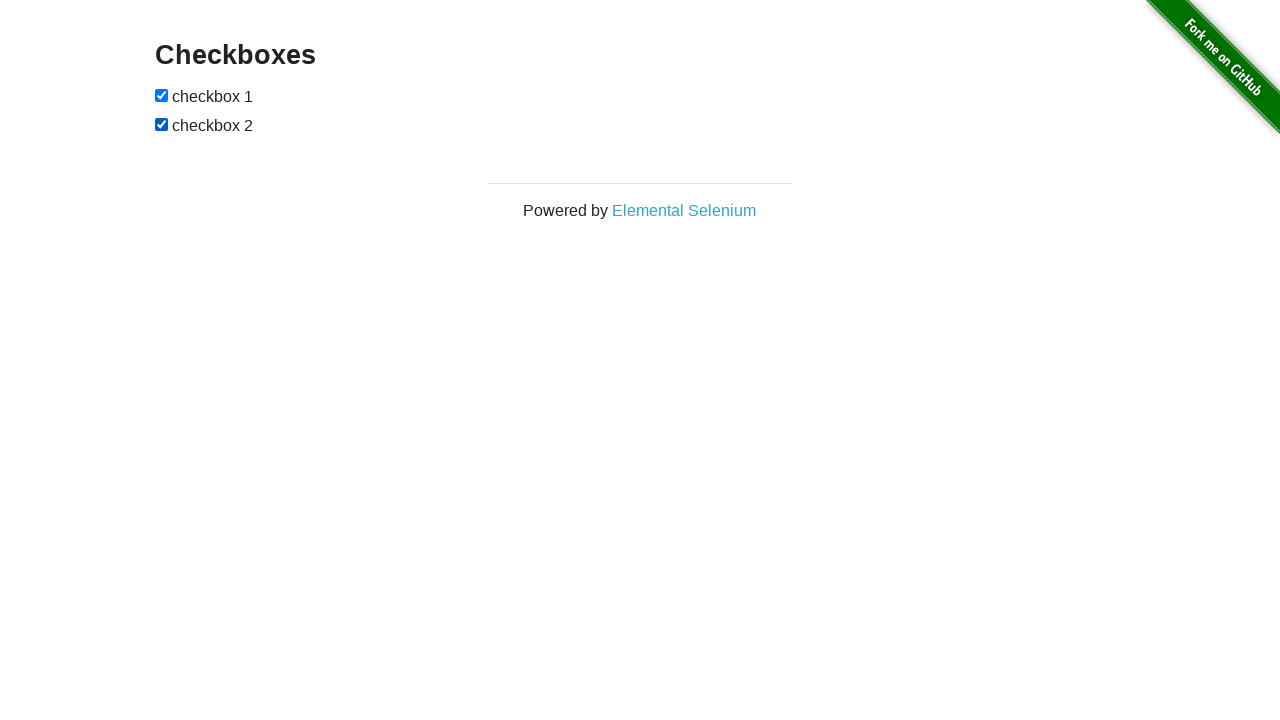